Navigates to the Zee News India website and waits for the page body to fully load, verifying the page is accessible.

Starting URL: https://zeenews.india.com/

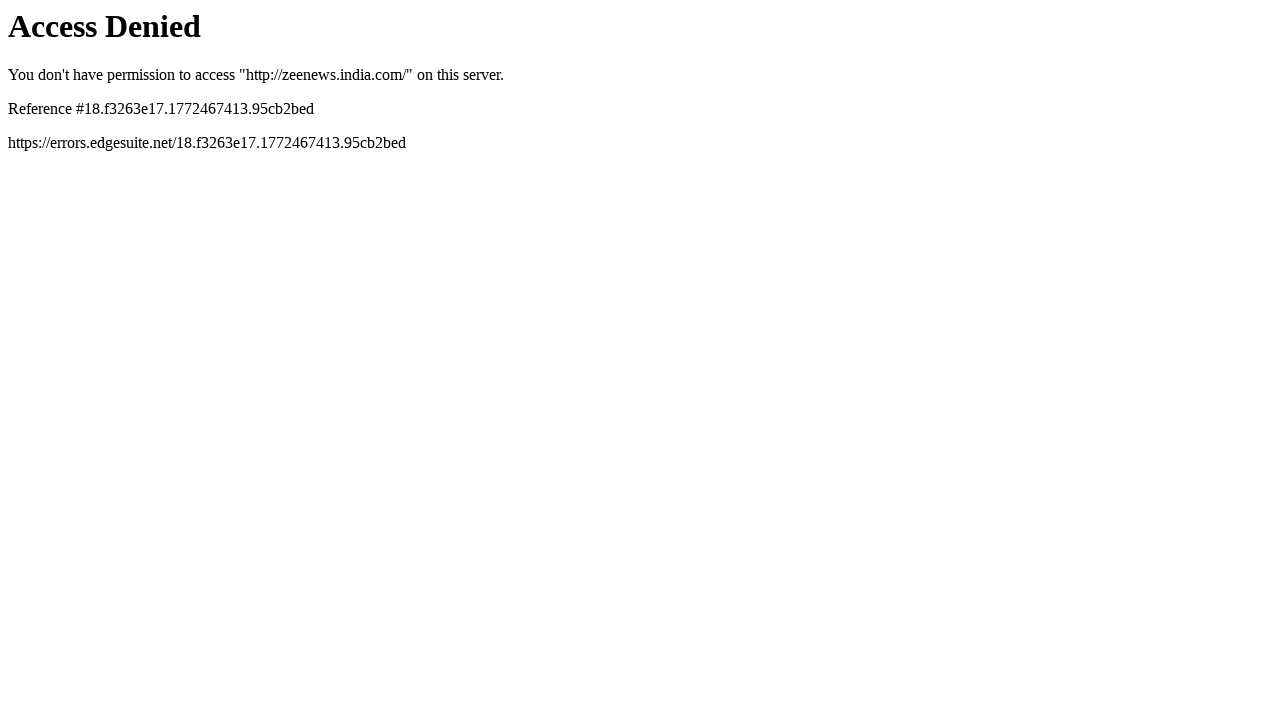

Navigated to Zee News India website
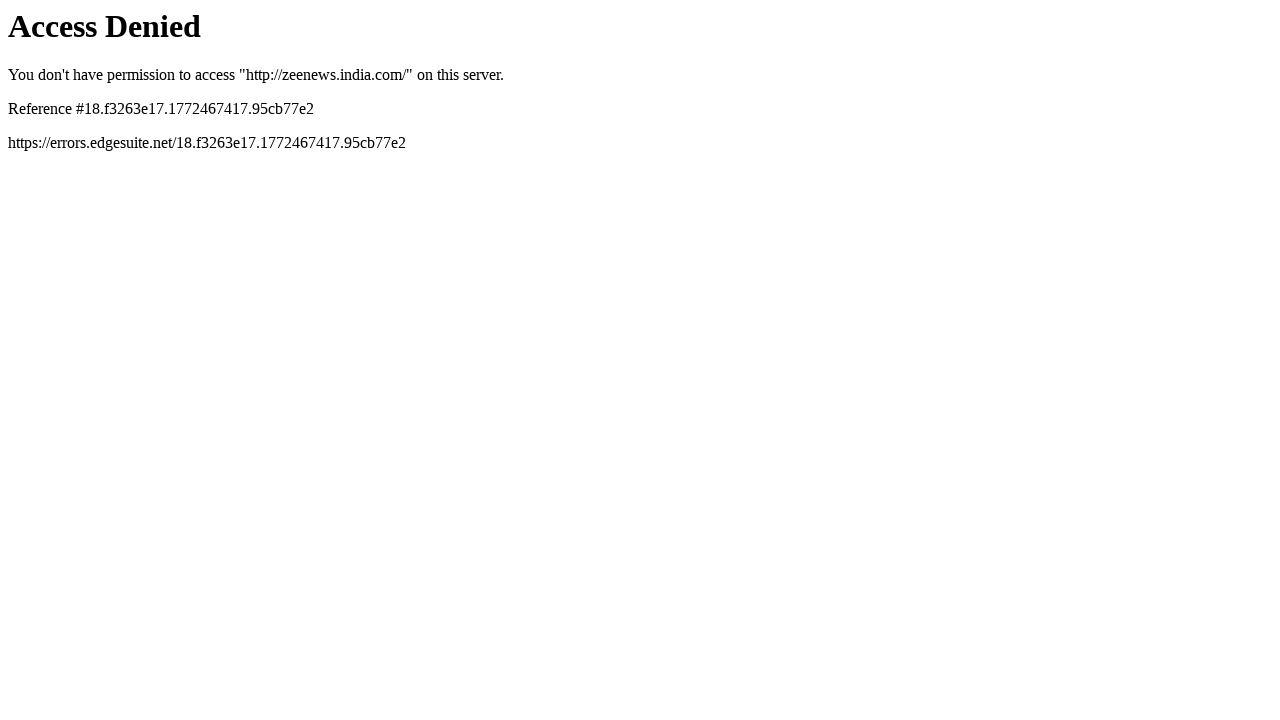

Page body element loaded
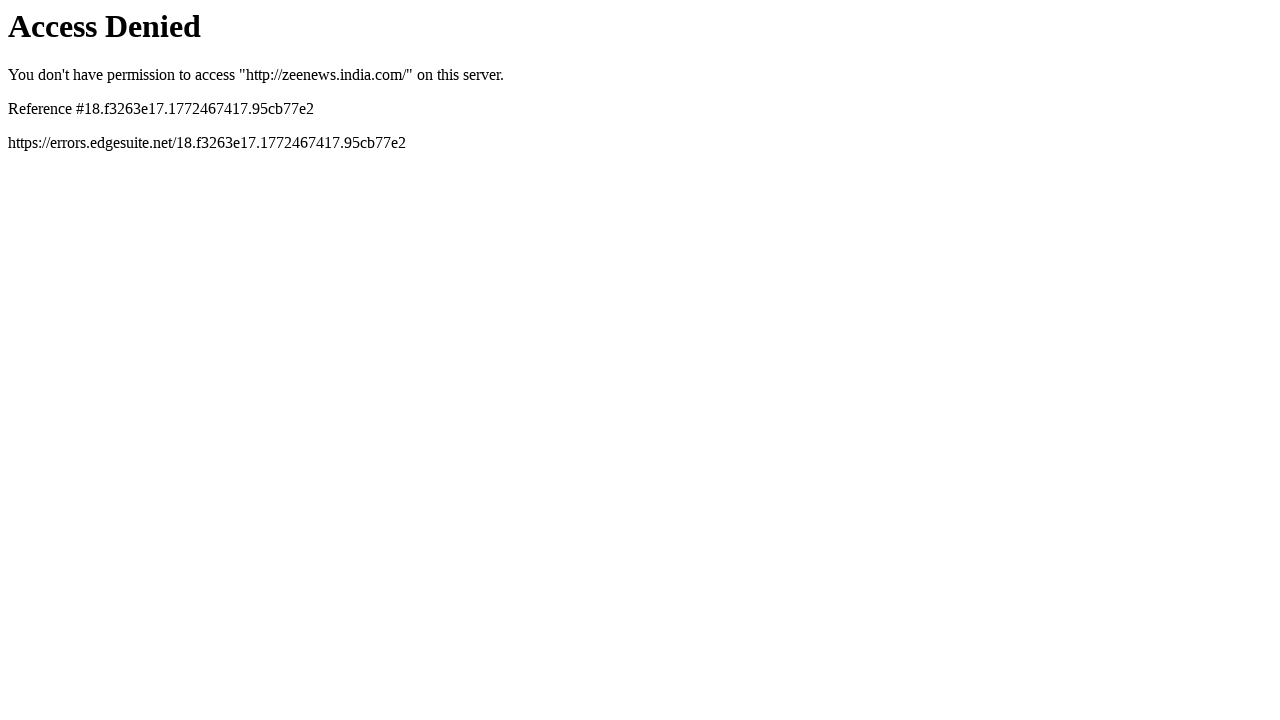

DOM content fully loaded
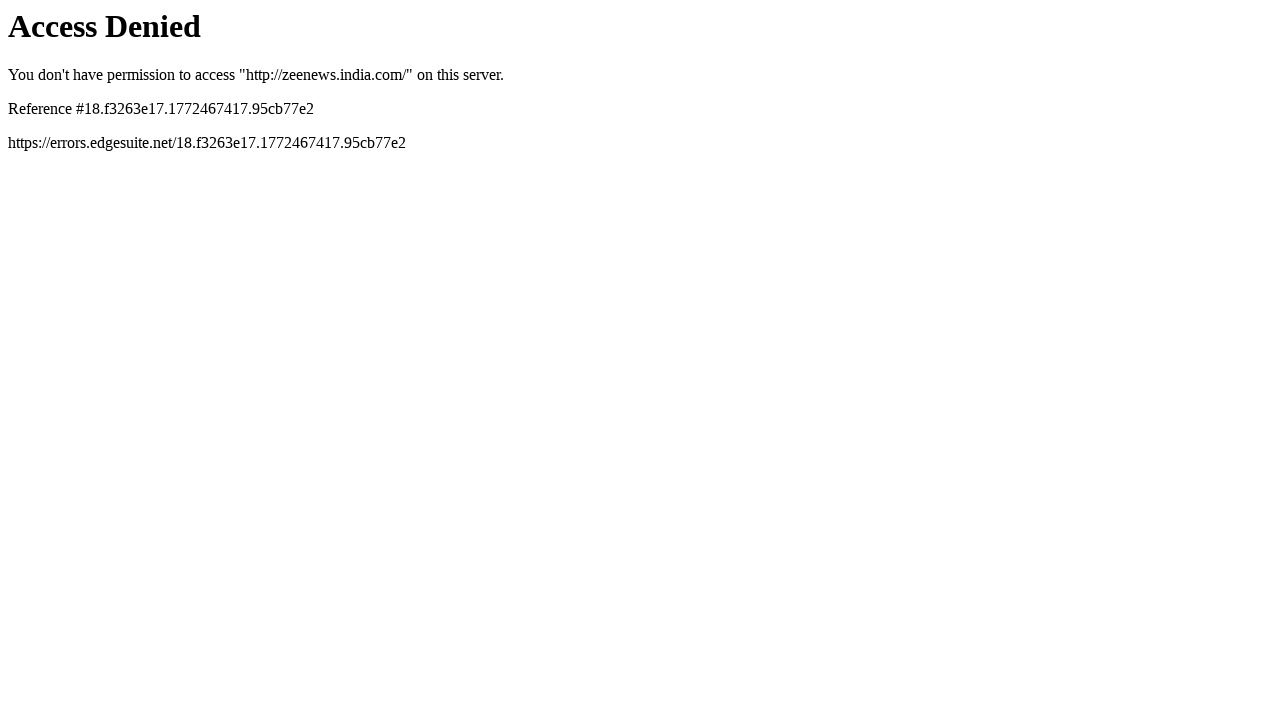

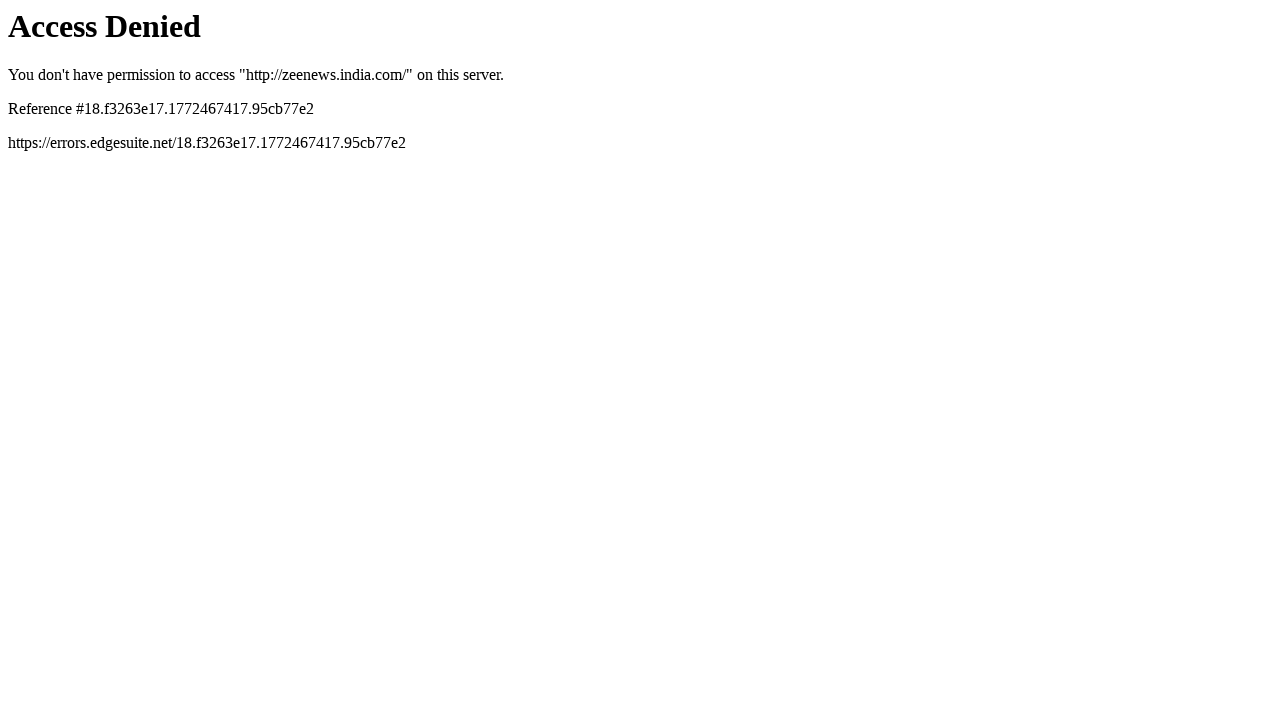